Tests JavaScript confirm dialog by accepting and dismissing it, verifying different result messages for each action

Starting URL: https://the-internet.herokuapp.com/javascript_alerts

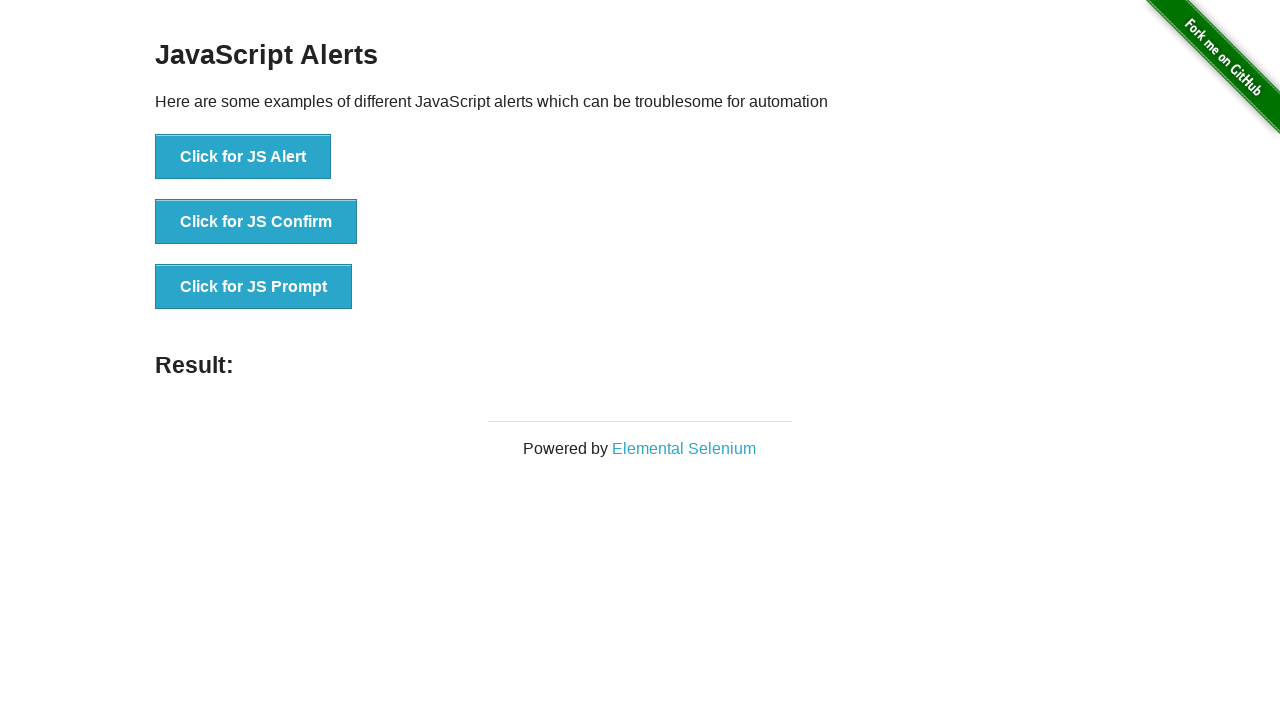

Clicked JS confirm button and accepted the dialog at (256, 222) on [onclick='jsConfirm()']
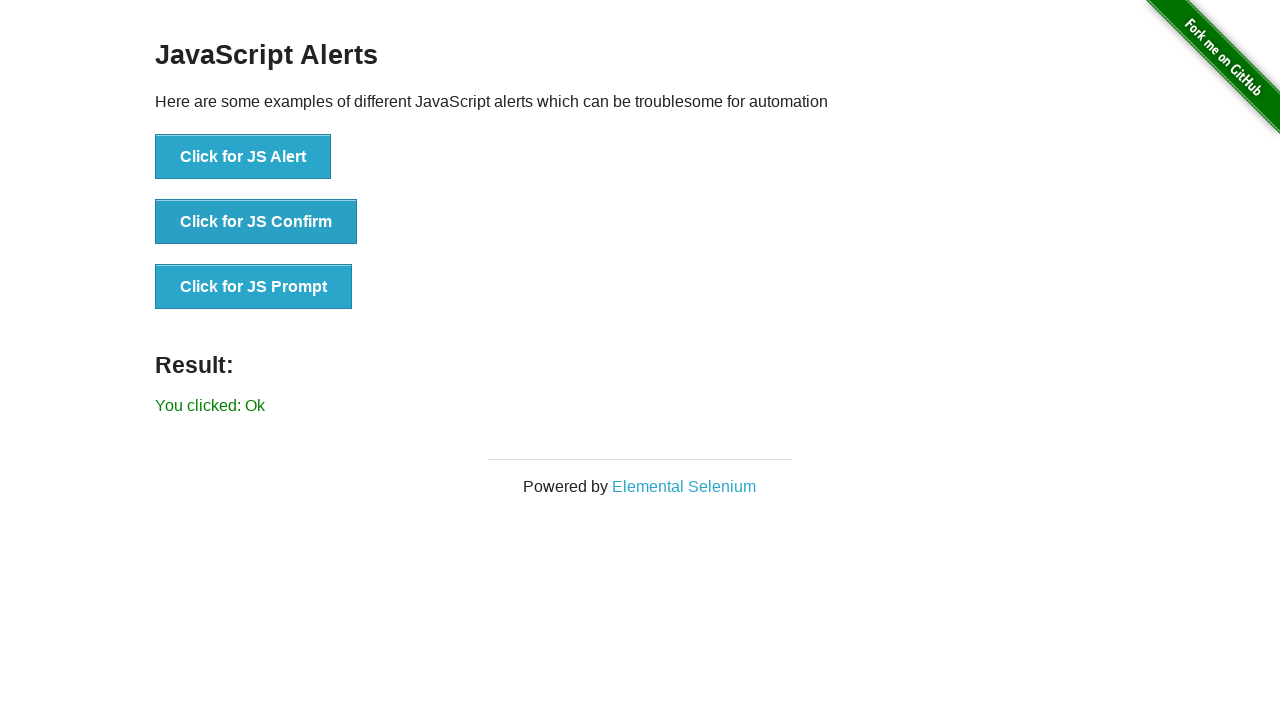

Waited for result message to appear
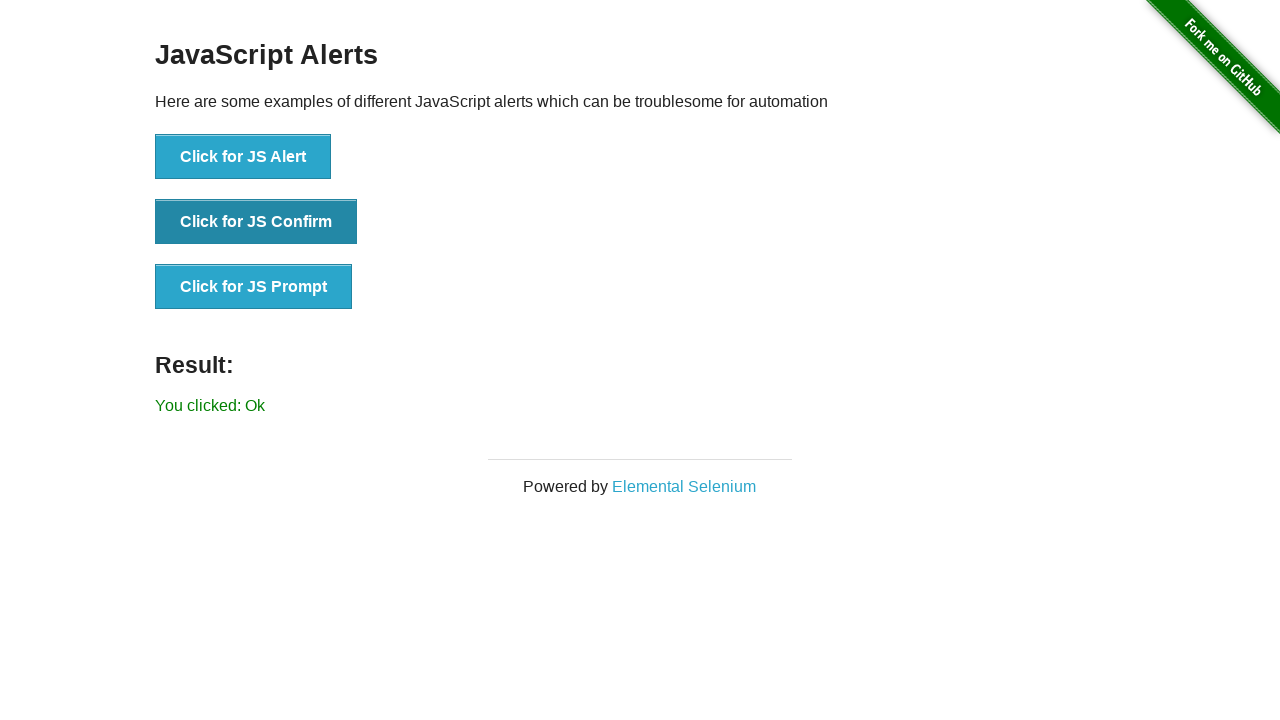

Verified result message shows 'You clicked: Ok'
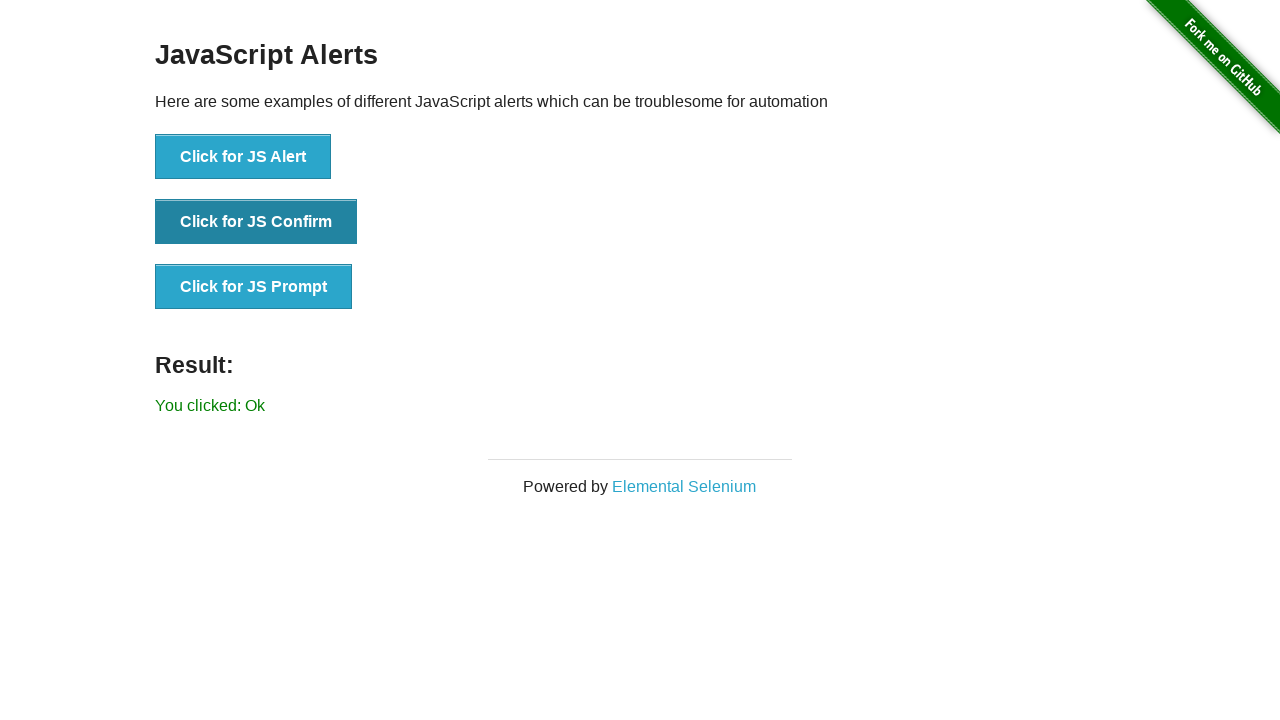

Clicked JS confirm button and dismissed the dialog at (256, 222) on [onclick='jsConfirm()']
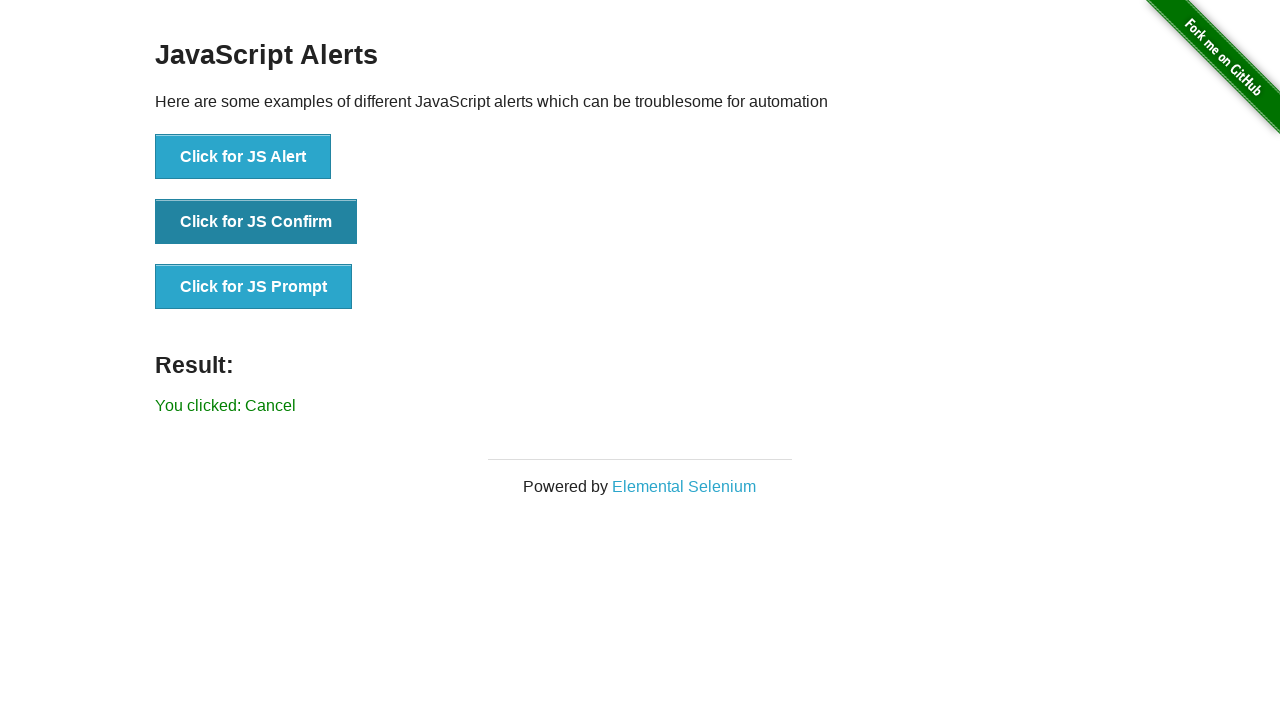

Verified result message shows 'You clicked: Cancel'
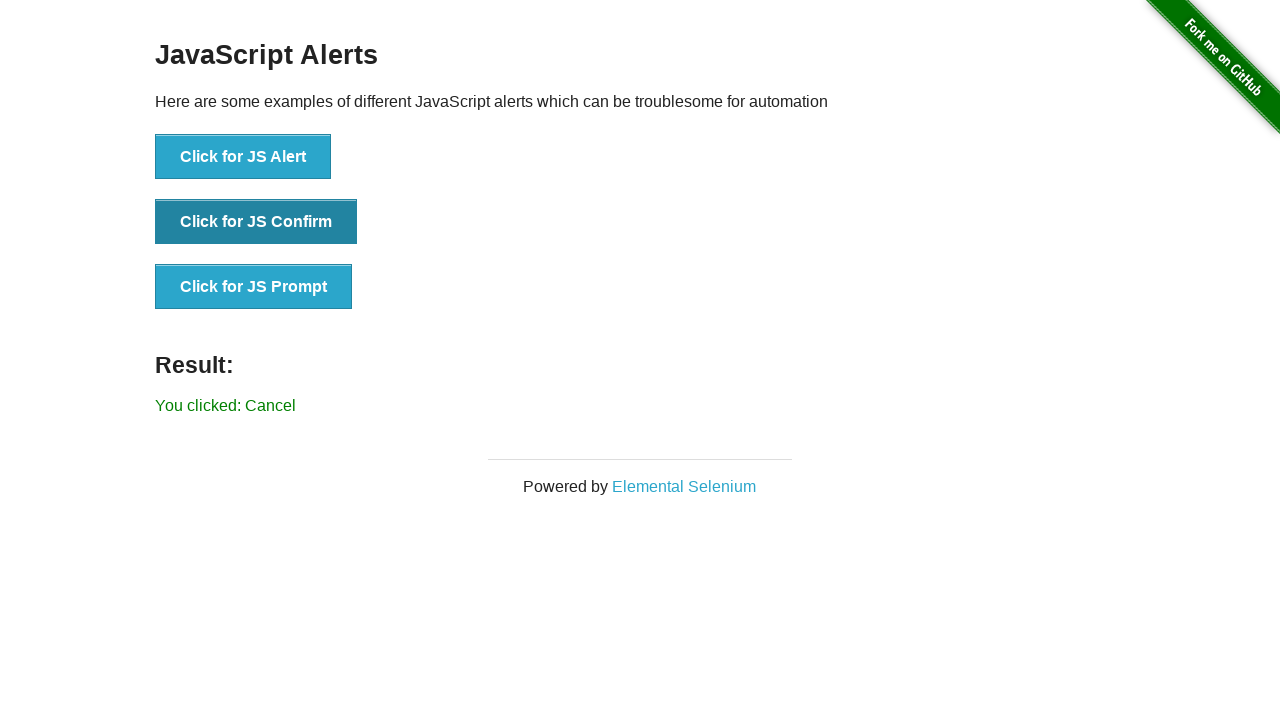

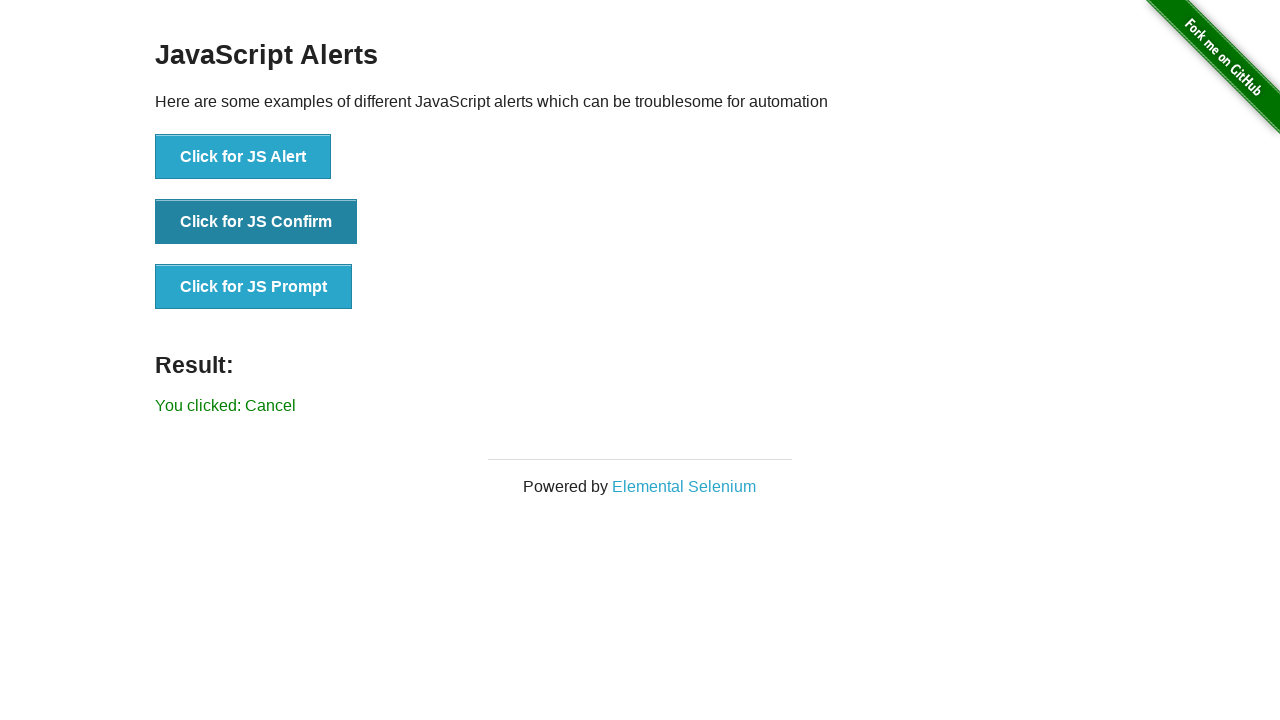